Tests handling of a page that randomly opens a new tab/window

Starting URL: https://material.playwrightvn.com/021-page-random-open-new-page.html

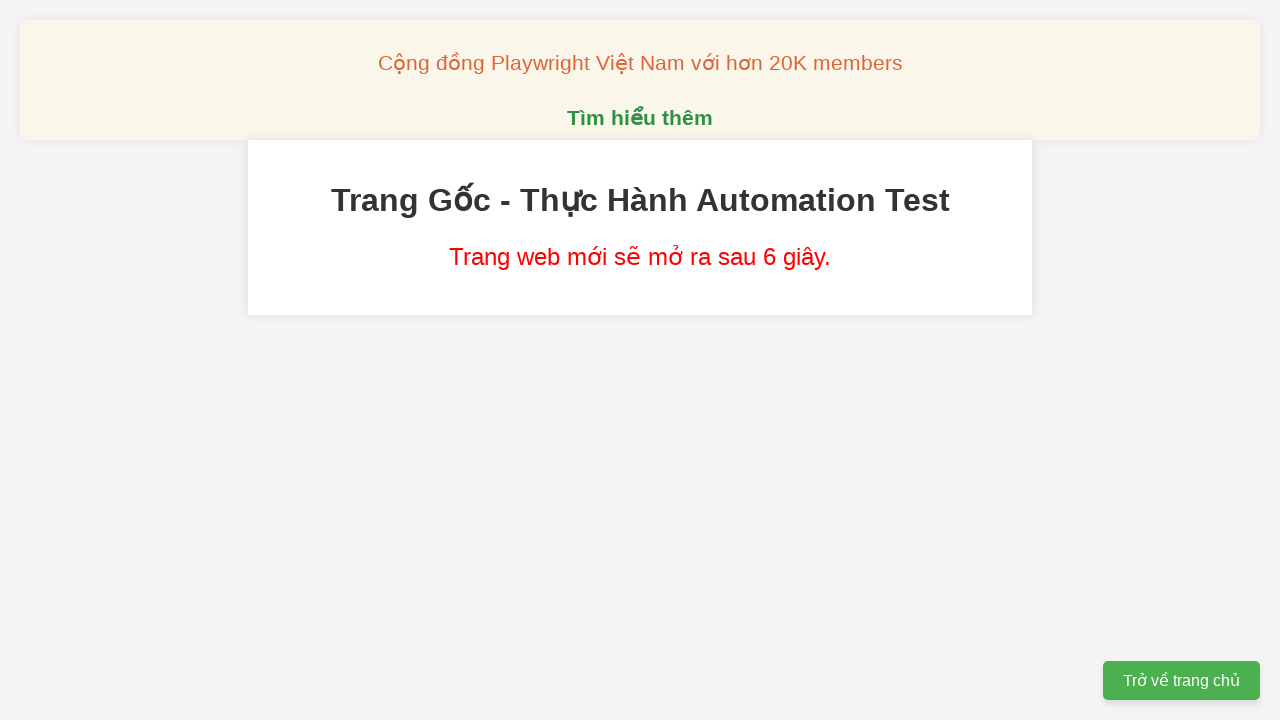

Waited 2 seconds for new tab/window to open automatically
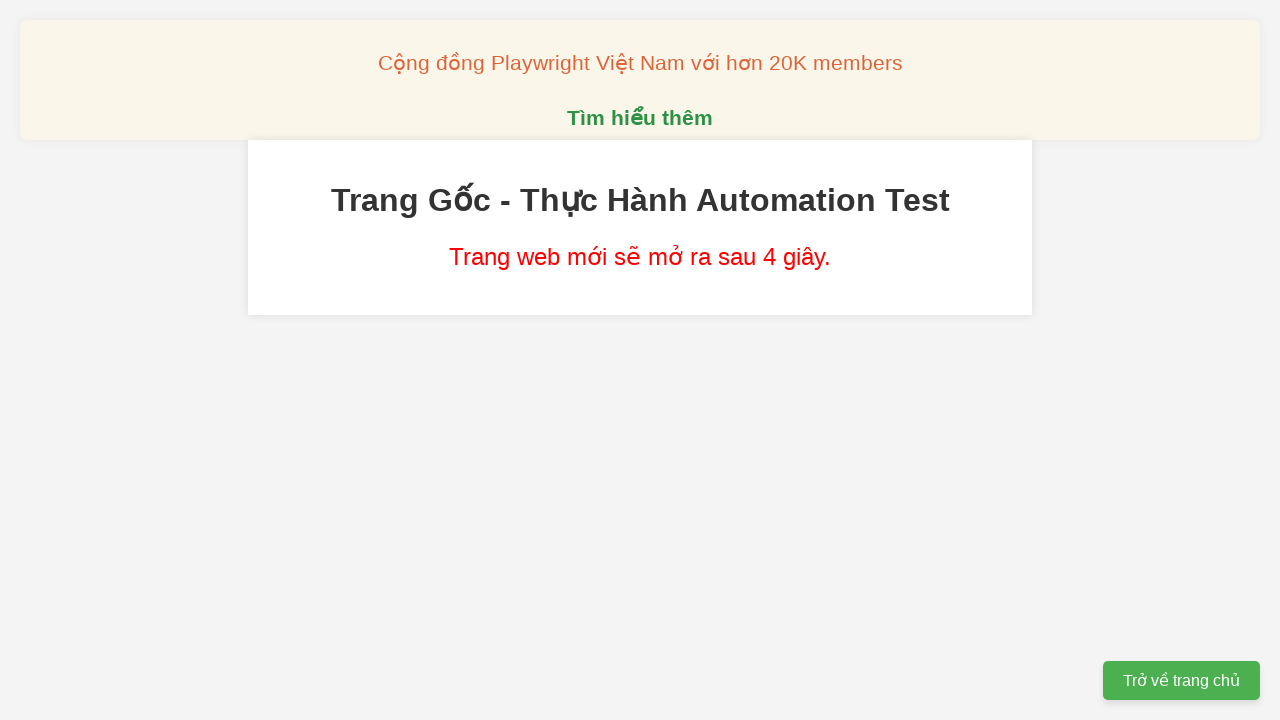

Captured newly opened page/tab reference
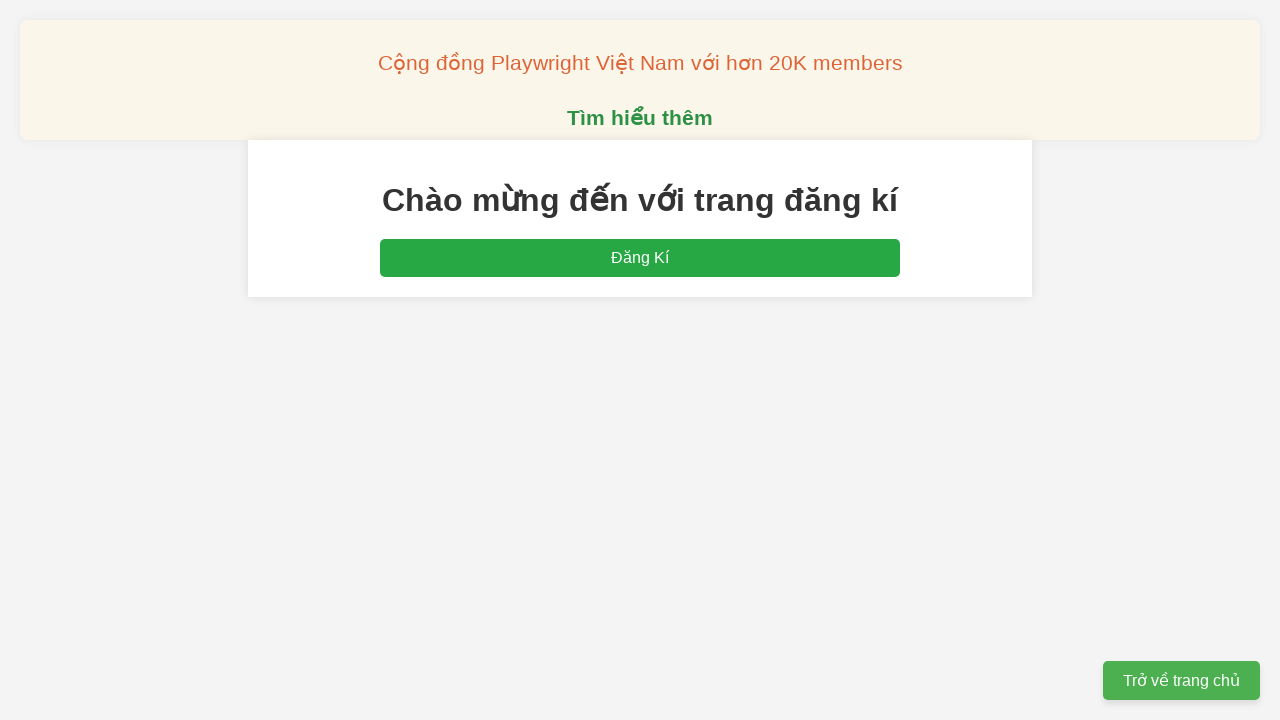

Register button element loaded on new page
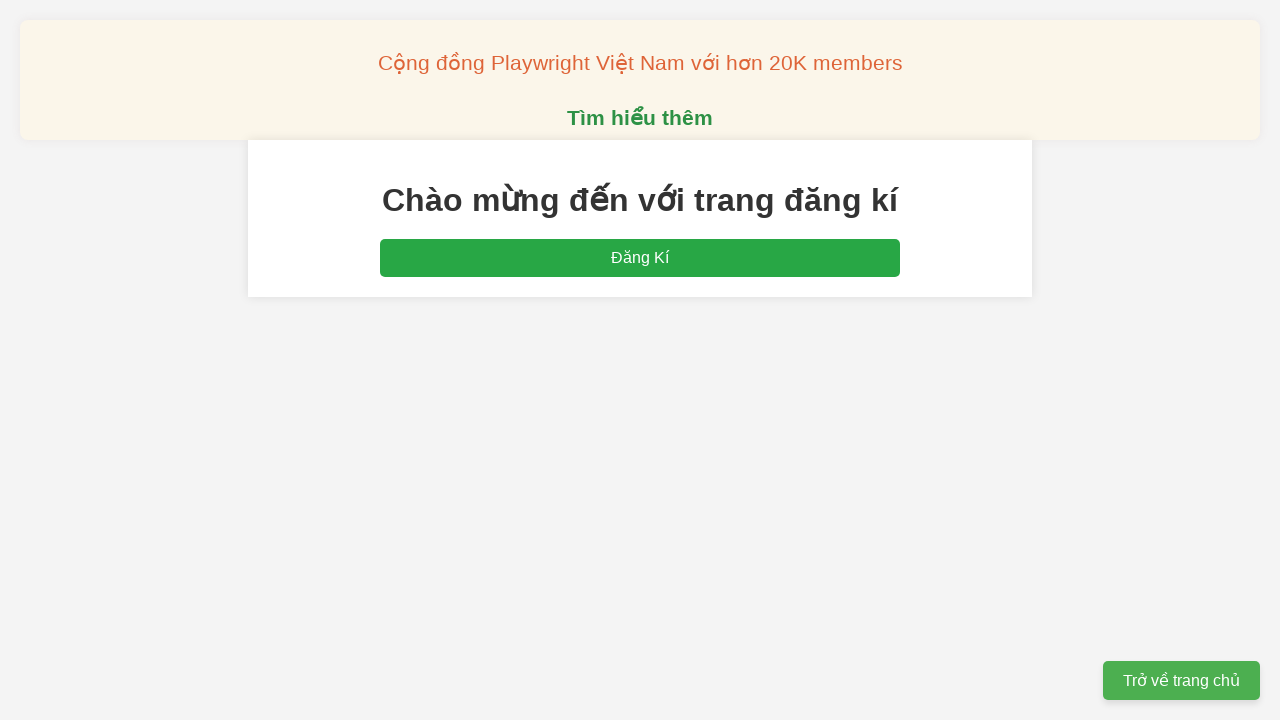

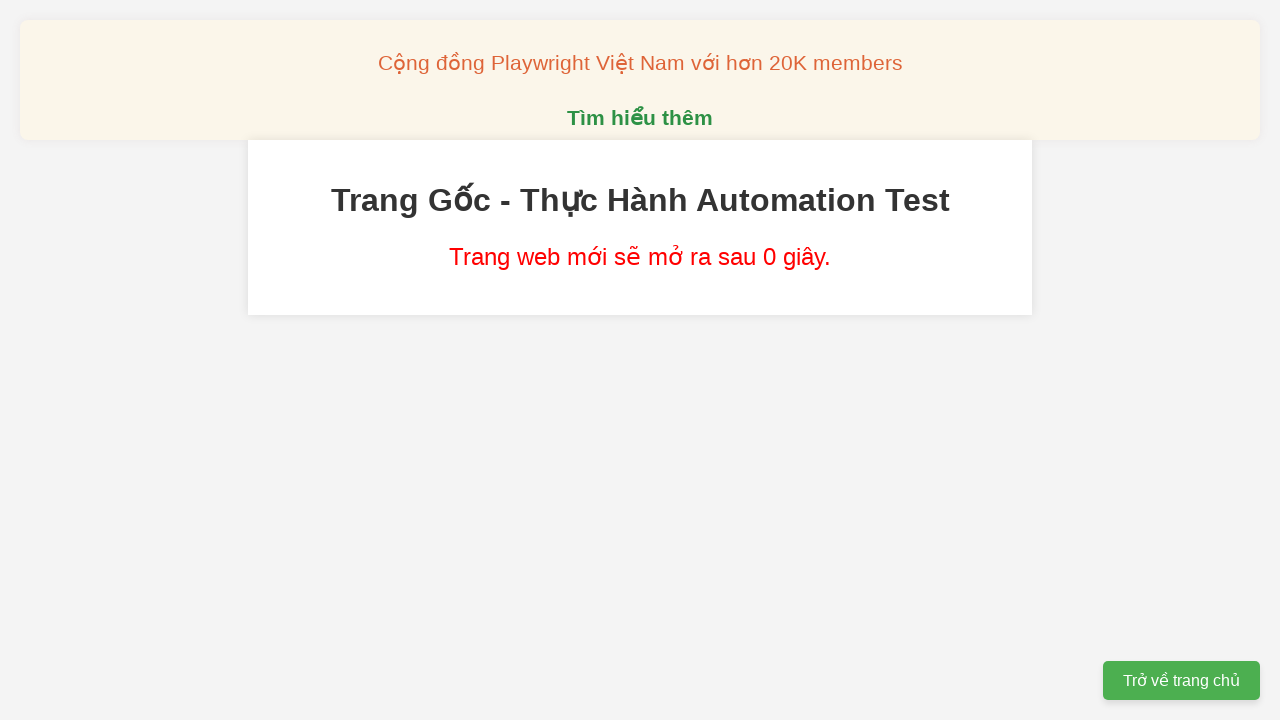